Tests a simple input form by entering text into a text field, submitting it with Enter key, and verifying the submitted text is displayed in the result element.

Starting URL: https://www.qa-practice.com/elements/input/simple

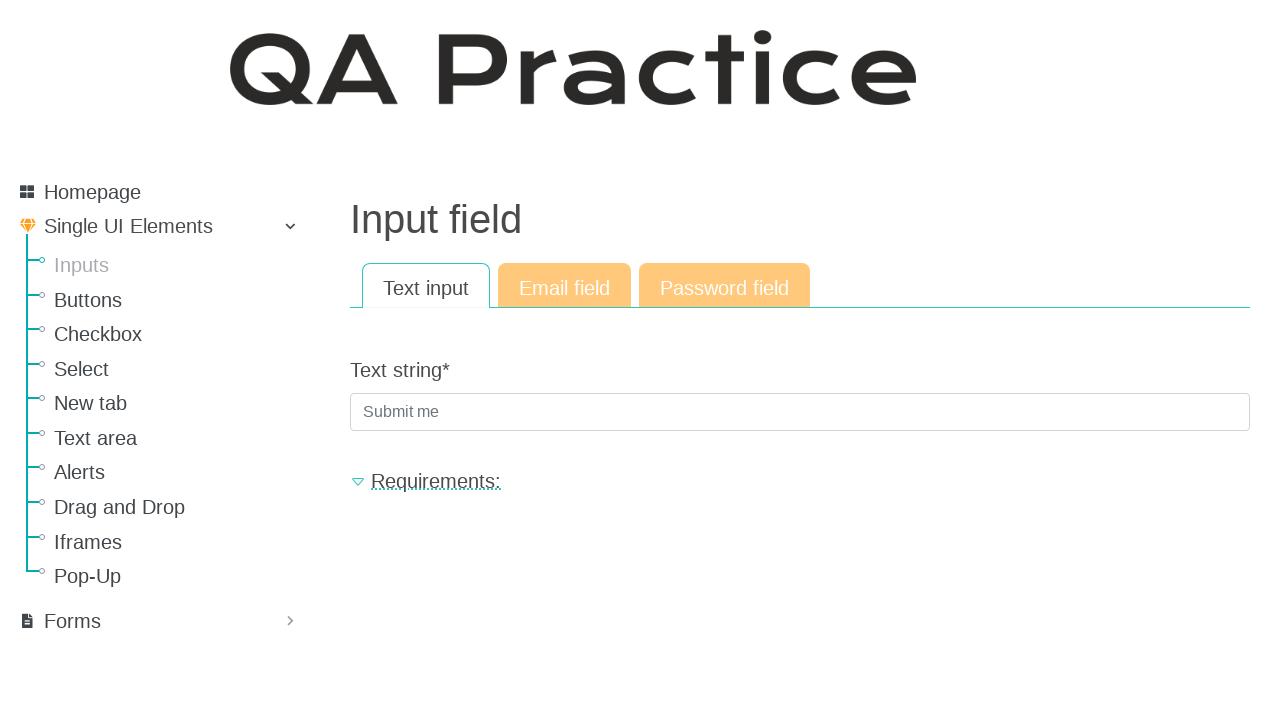

Filled text input field with 'Hello_World_Test' on #id_text_string
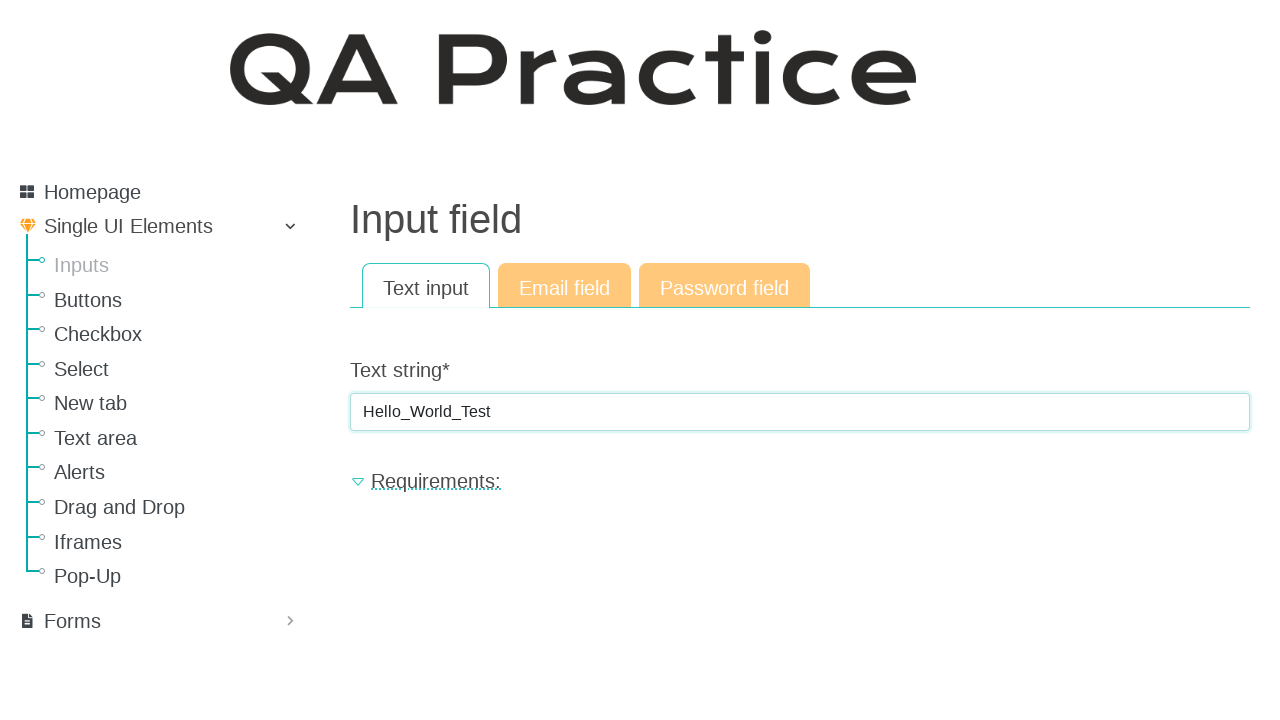

Pressed Enter key to submit the form on #id_text_string
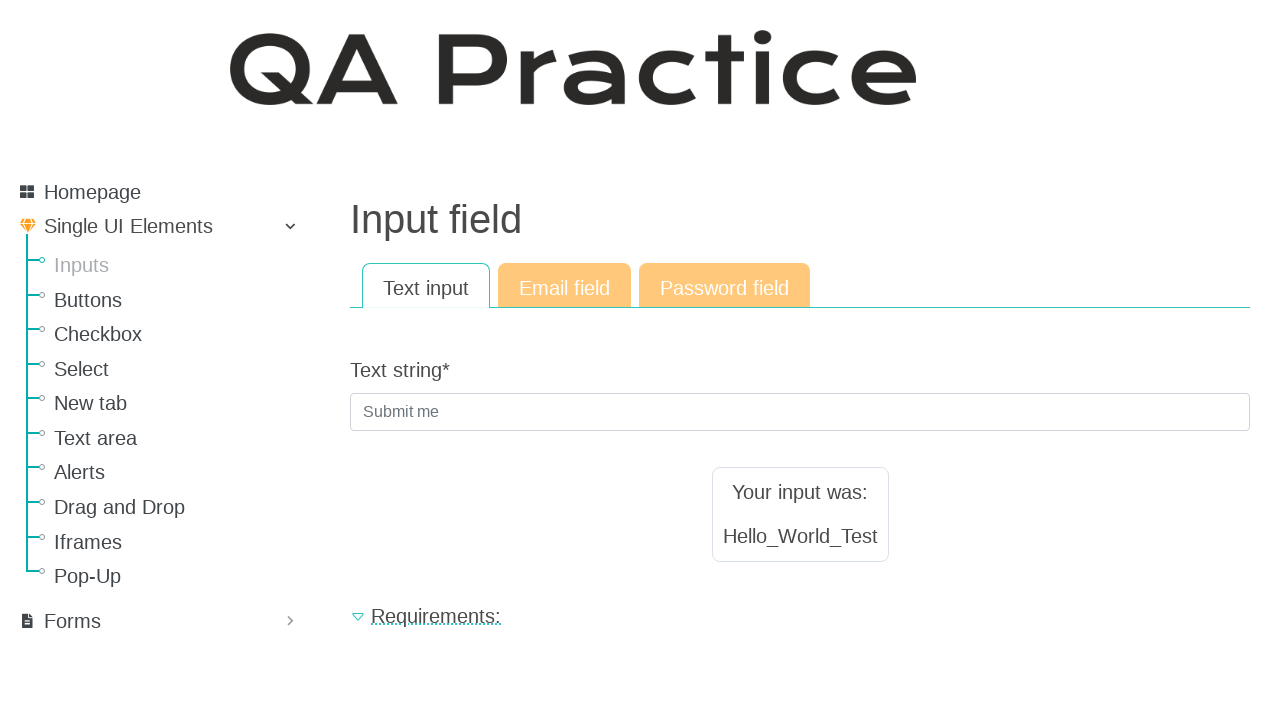

Result text element appeared after form submission
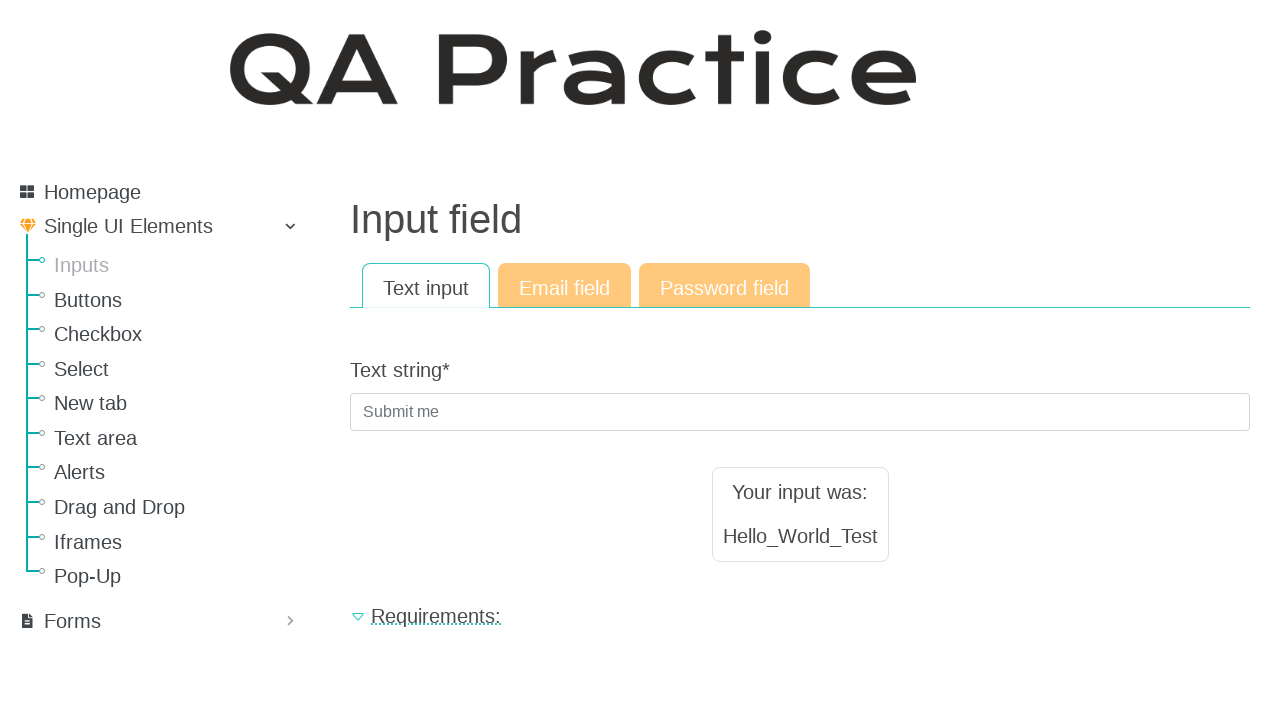

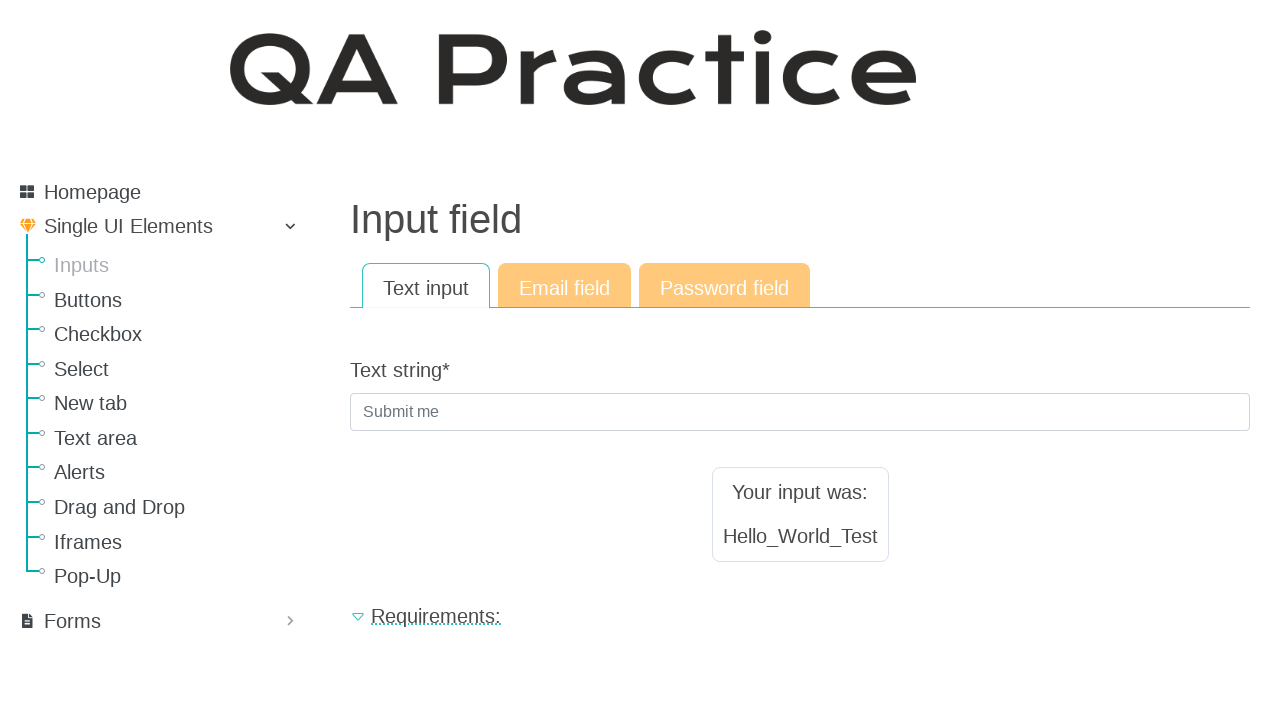